Tests the Sortable grid functionality by switching to Grid tab and dragging elements to verify reordering works correctly.

Starting URL: https://demoqa.com/elements

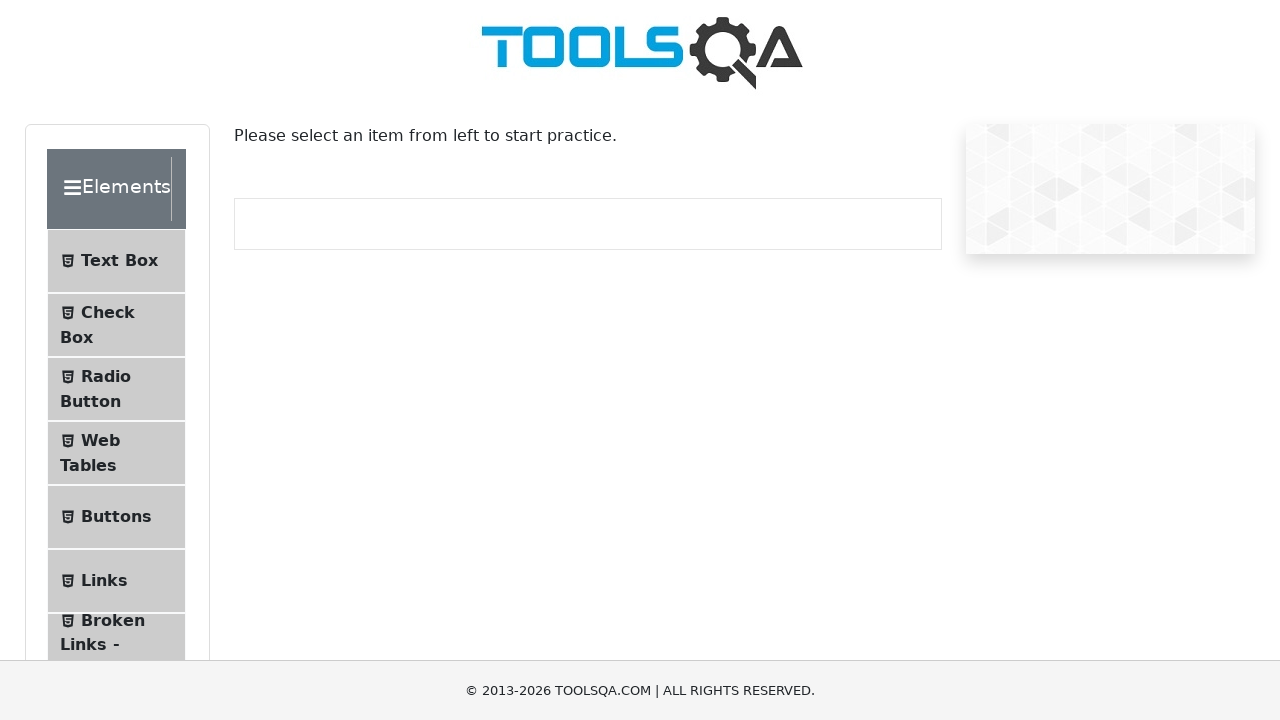

Clicked on Interactions section at (121, 475) on internal:text="Interactions"i
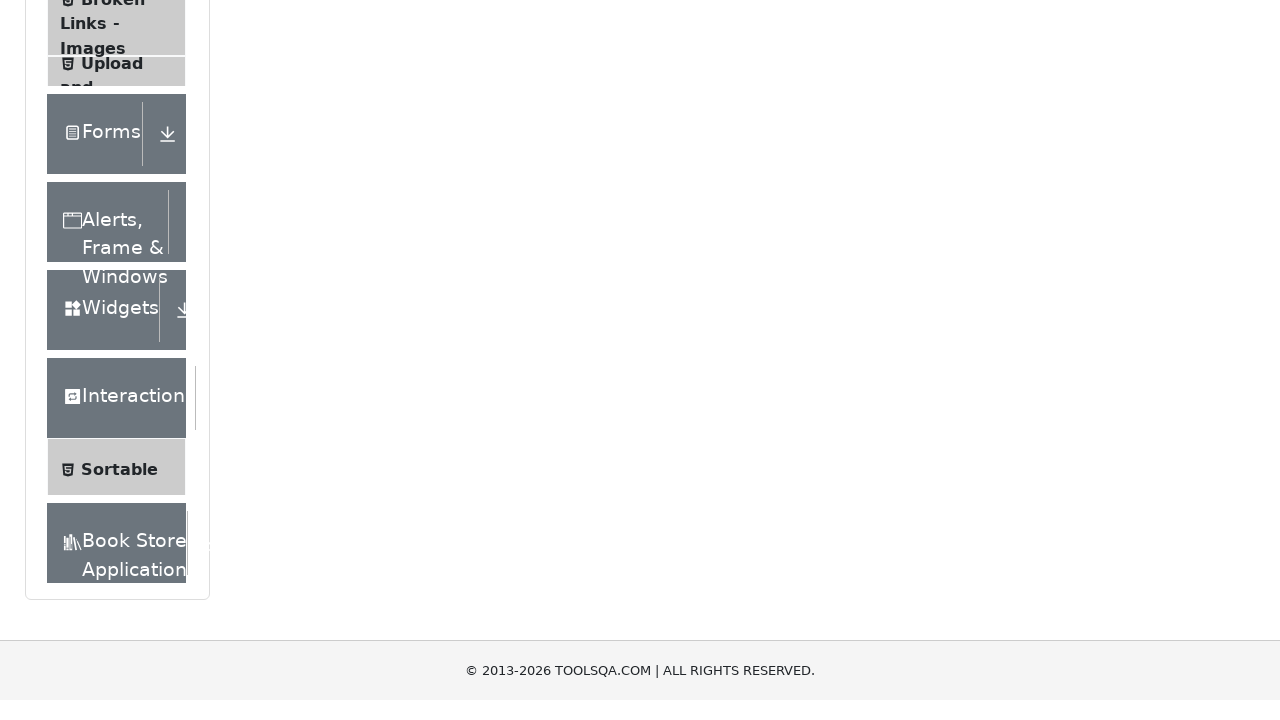

Clicked on Sortable menu item at (119, 384) on internal:text="Sortable"i
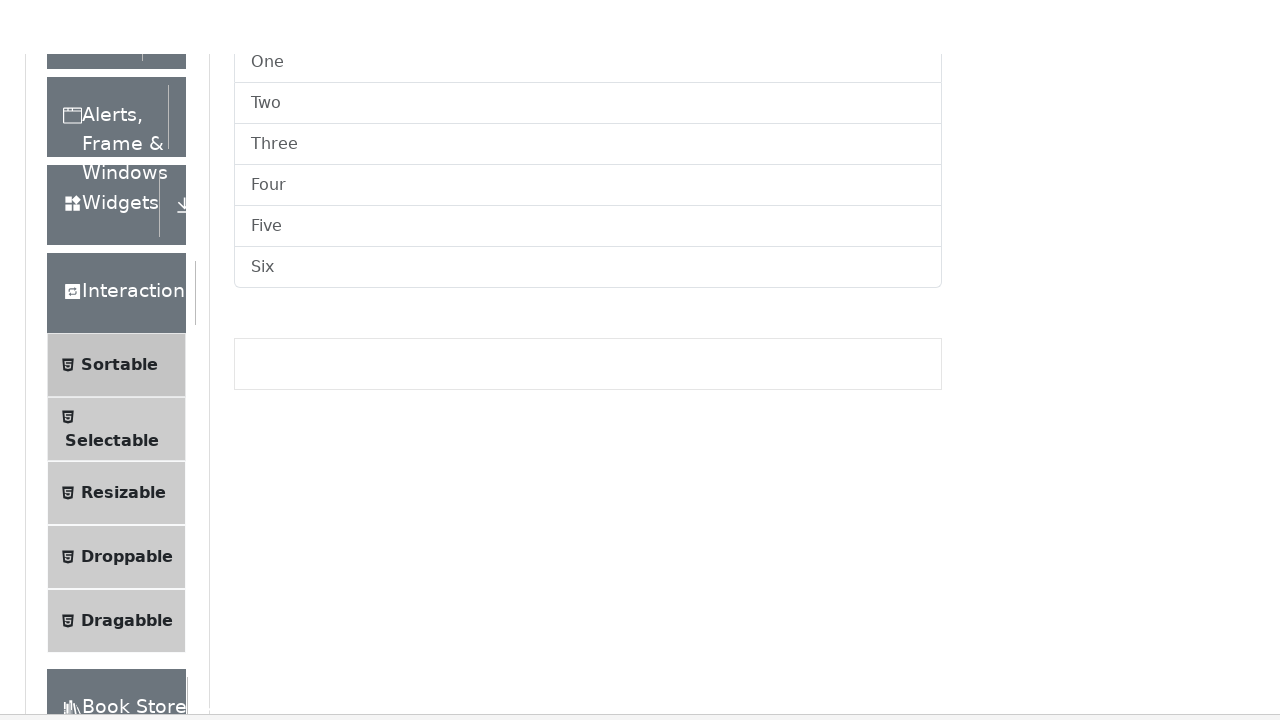

Switched to Grid tab at (328, 244) on internal:role=tab[name="Grid"i]
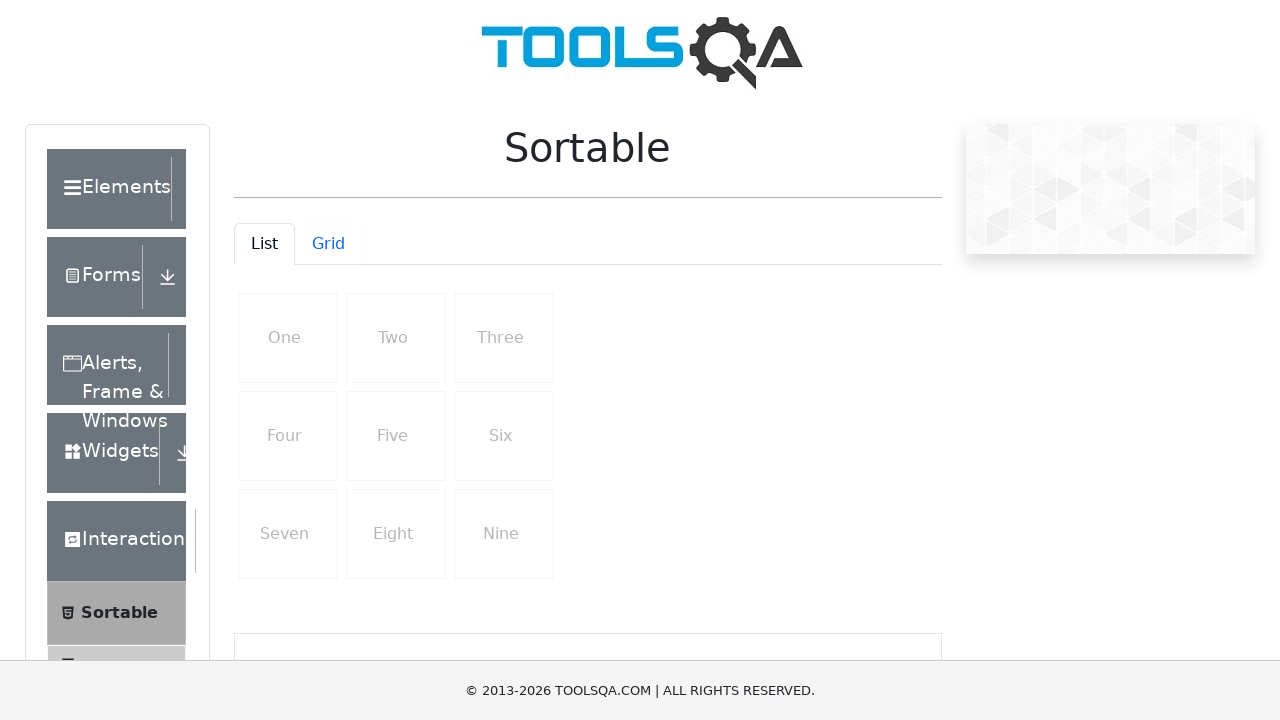

Located second and fourth grid elements for dragging
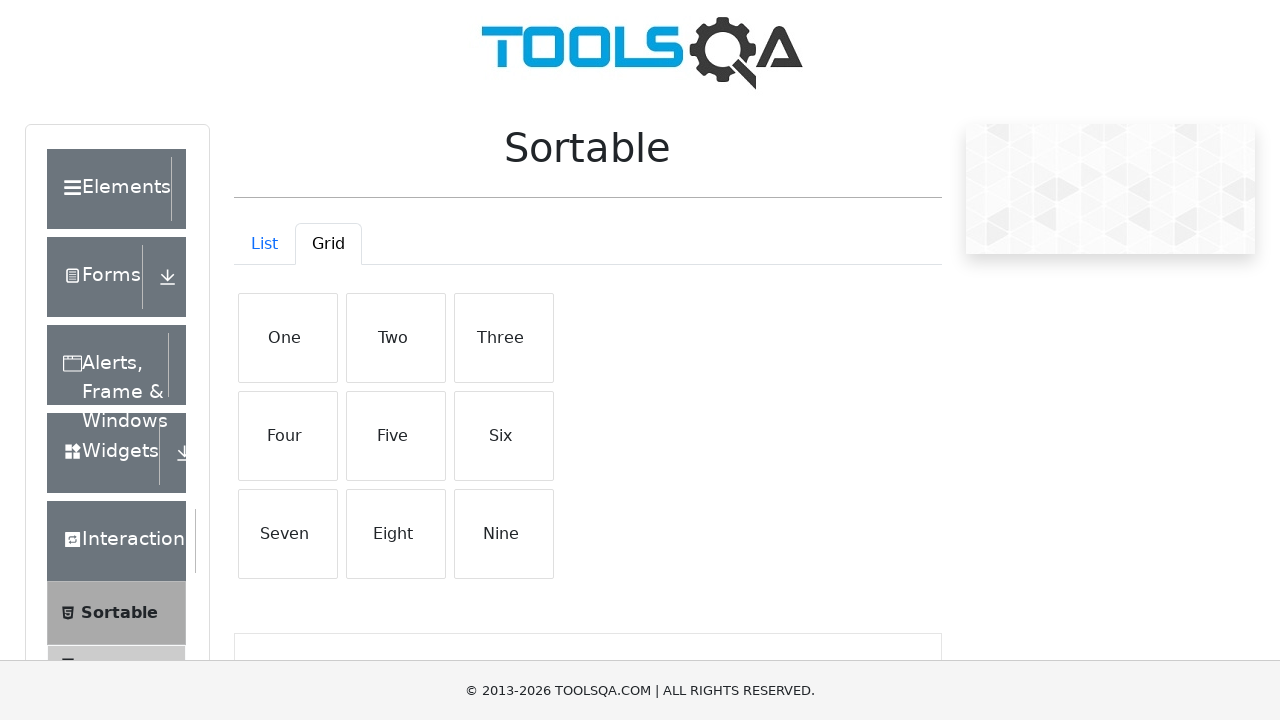

Dragged second grid element to fourth position to verify reordering at (288, 436)
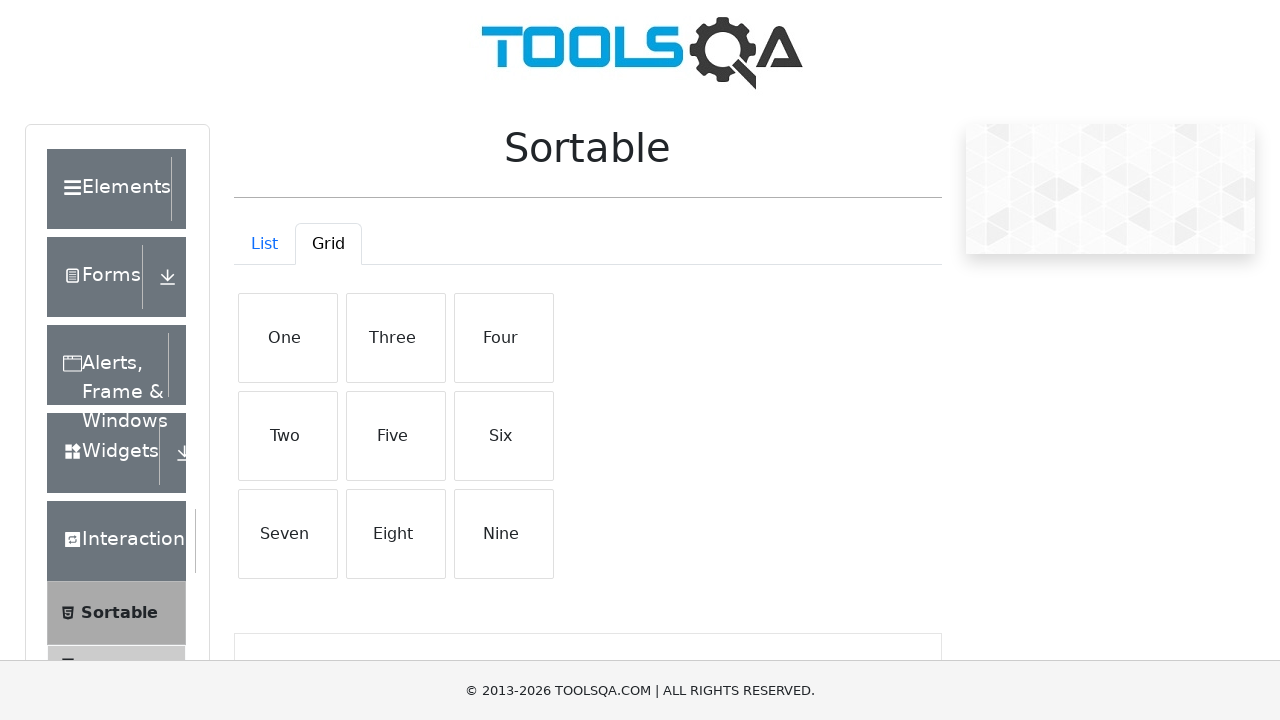

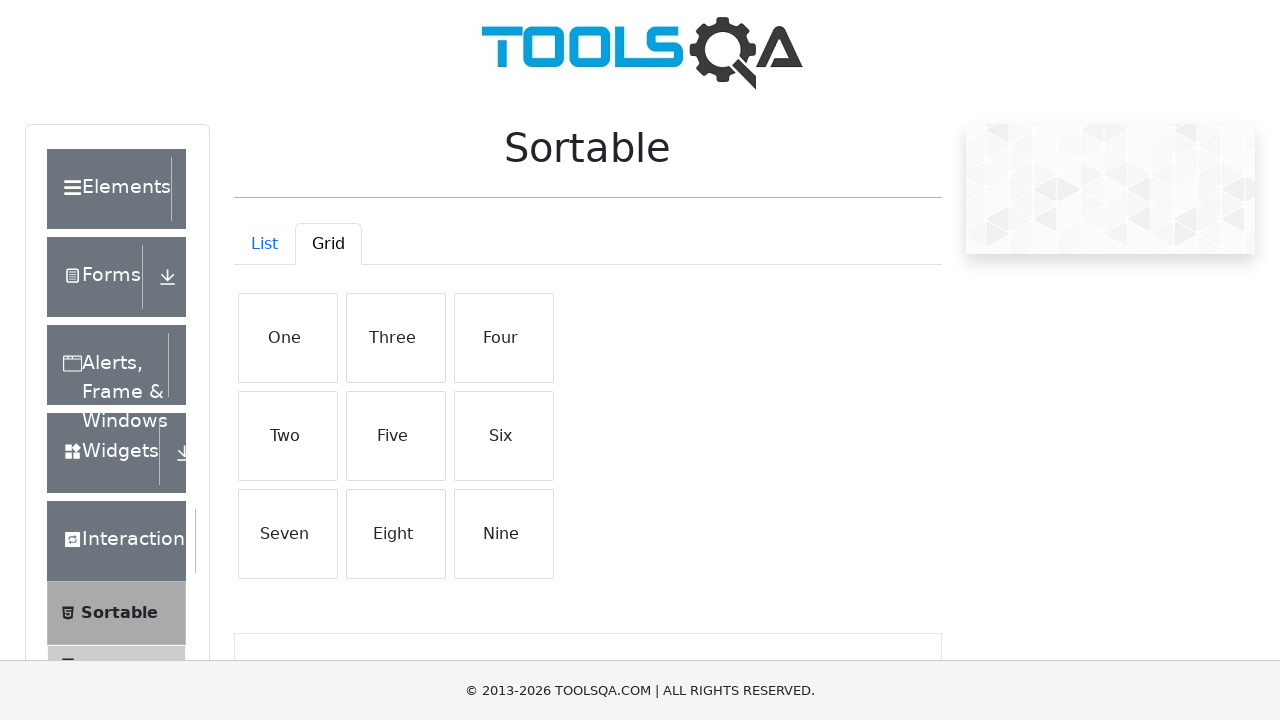